Tests JavaScript alert and confirm dialogs by entering a name, triggering alerts, and accepting/dismissing them

Starting URL: https://rahulshettyacademy.com/AutomationPractice/

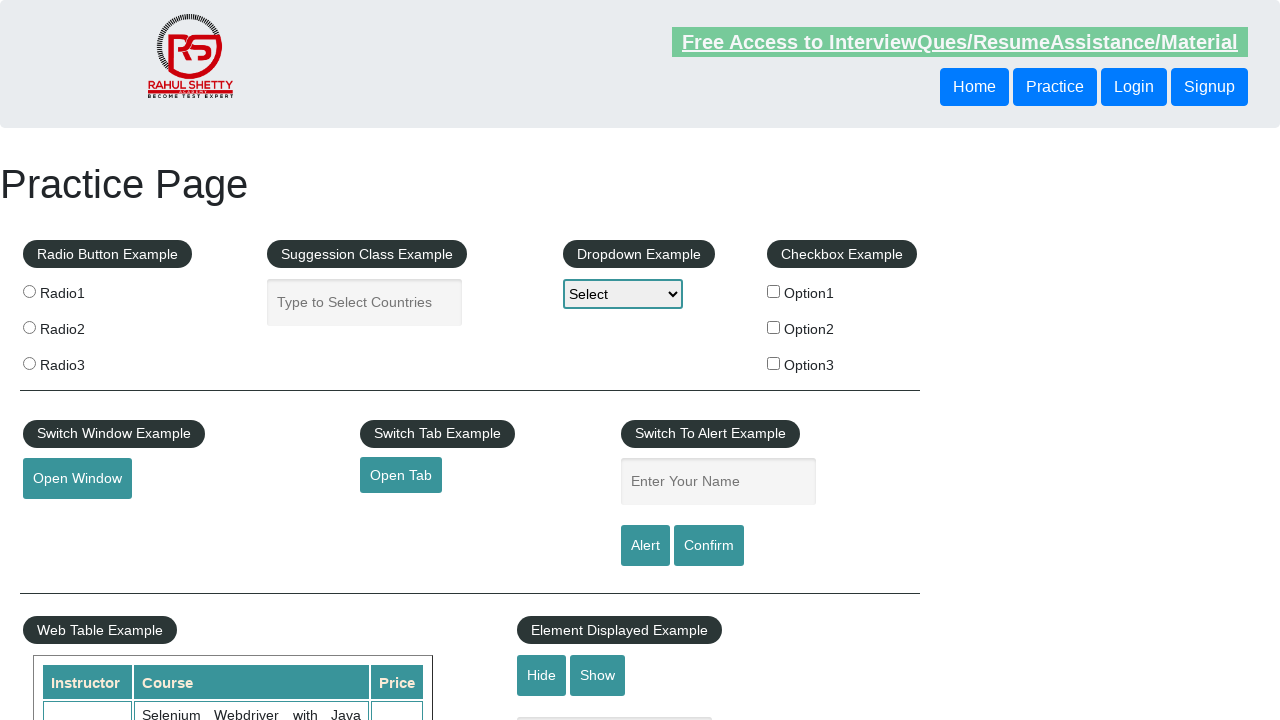

Set up dialog handler to accept all dialogs
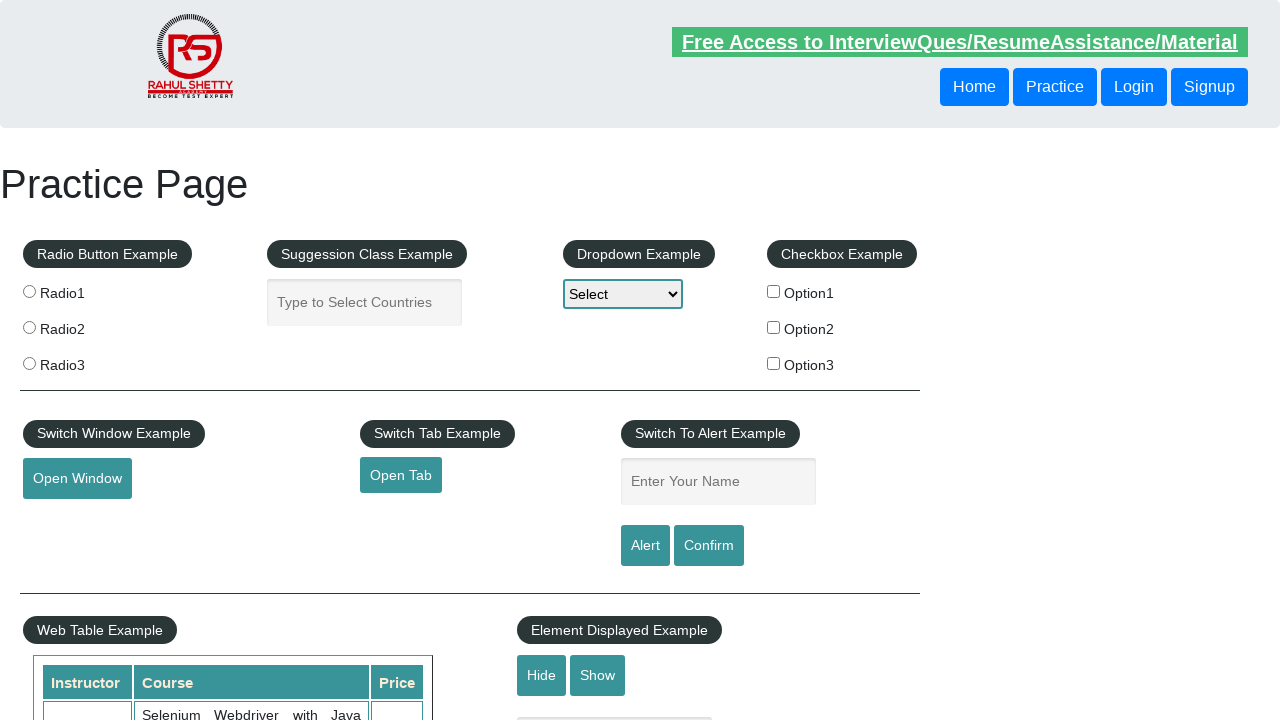

Filled name field with 'alert' on input[placeholder='Enter Your Name']
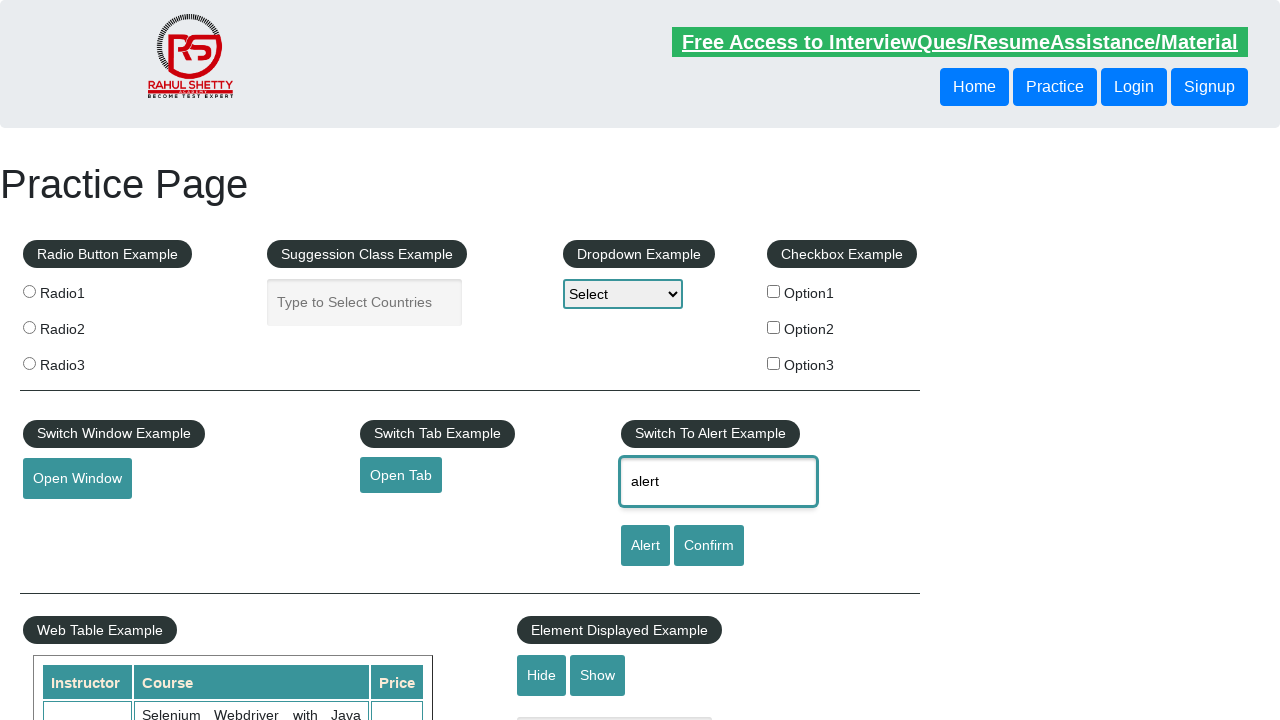

Clicked alert button to trigger JavaScript alert dialog at (645, 546) on #alertbtn
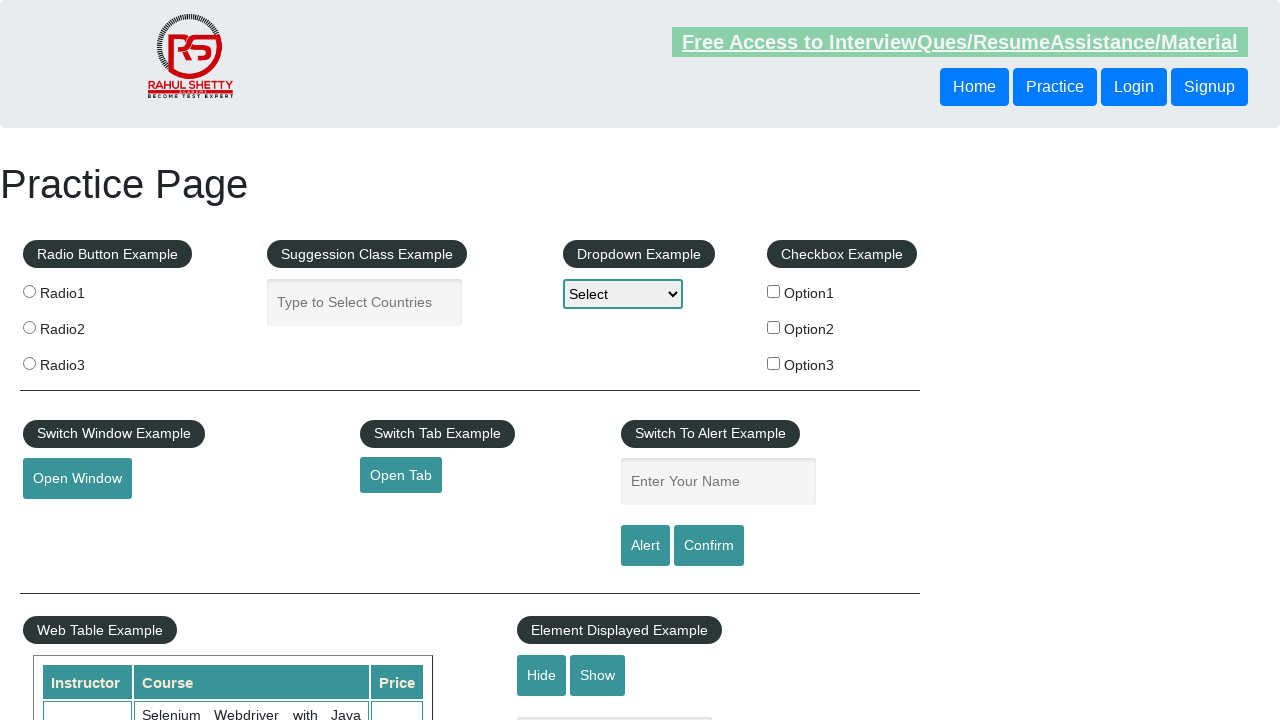

Waited 500ms for alert processing
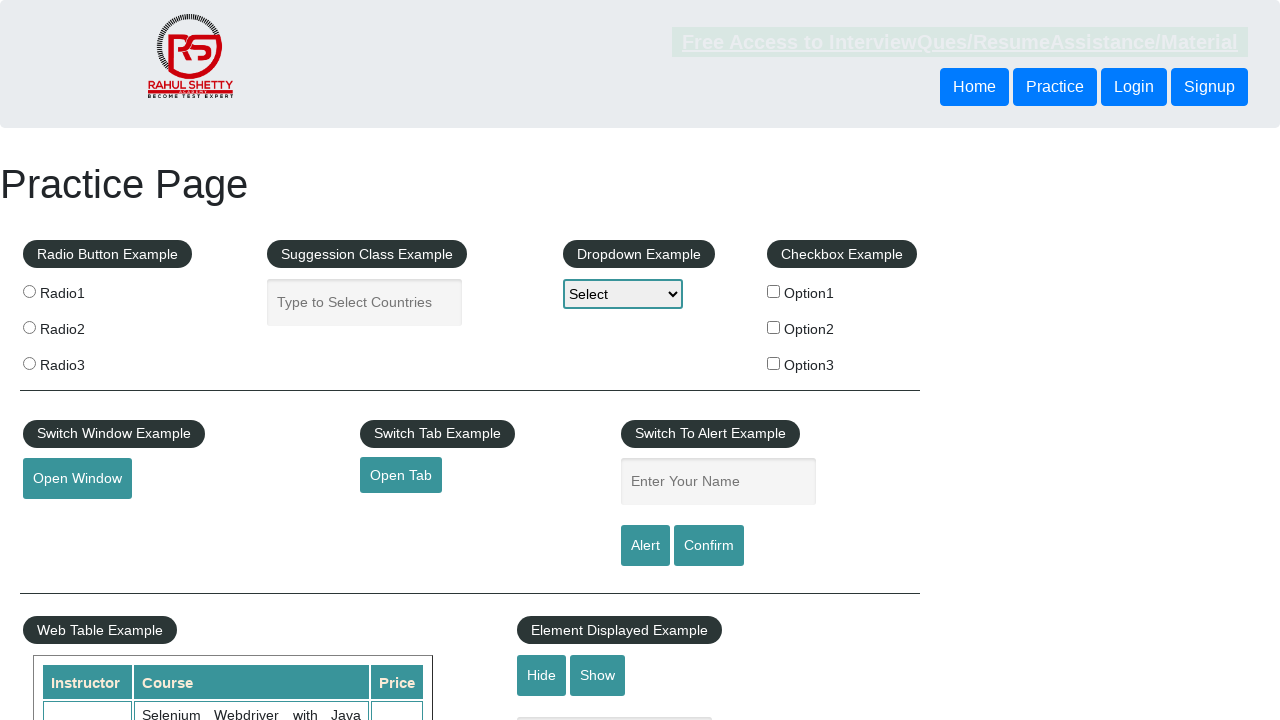

Filled name field with 'alert' again on input[placeholder='Enter Your Name']
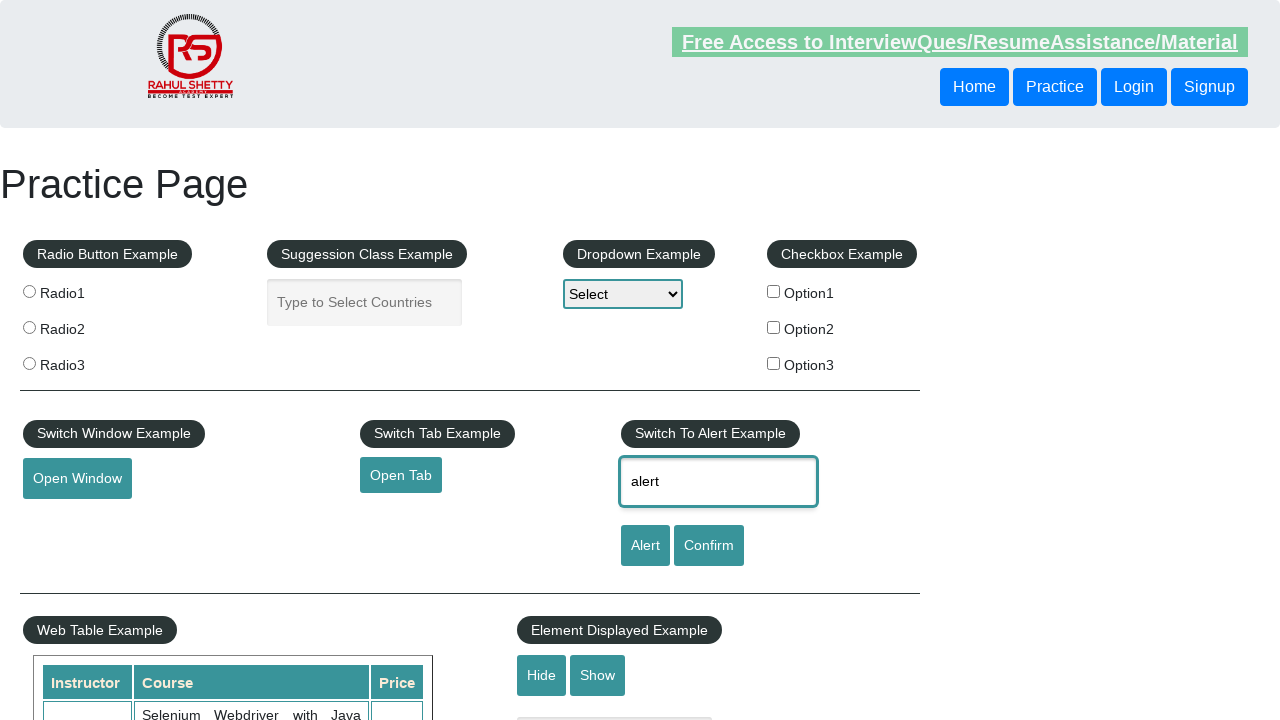

Clicked confirm button to trigger JavaScript confirm dialog at (709, 546) on #confirmbtn
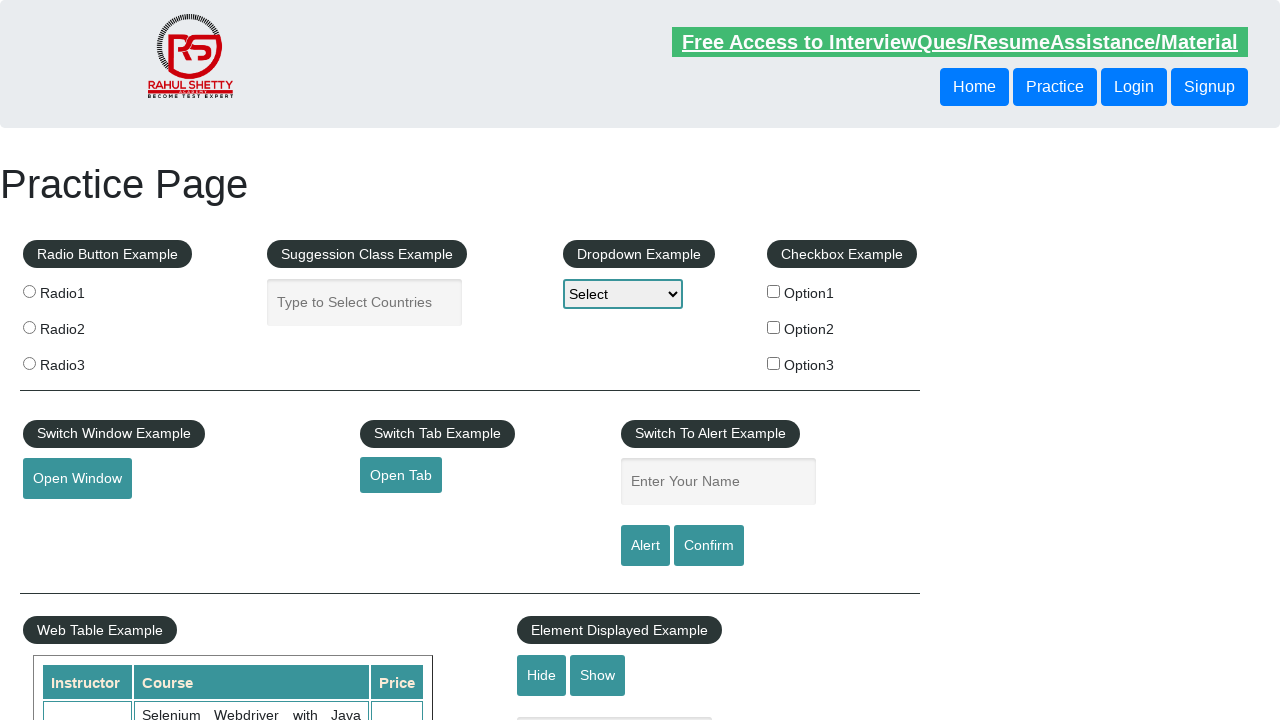

Waited 500ms for confirm processing
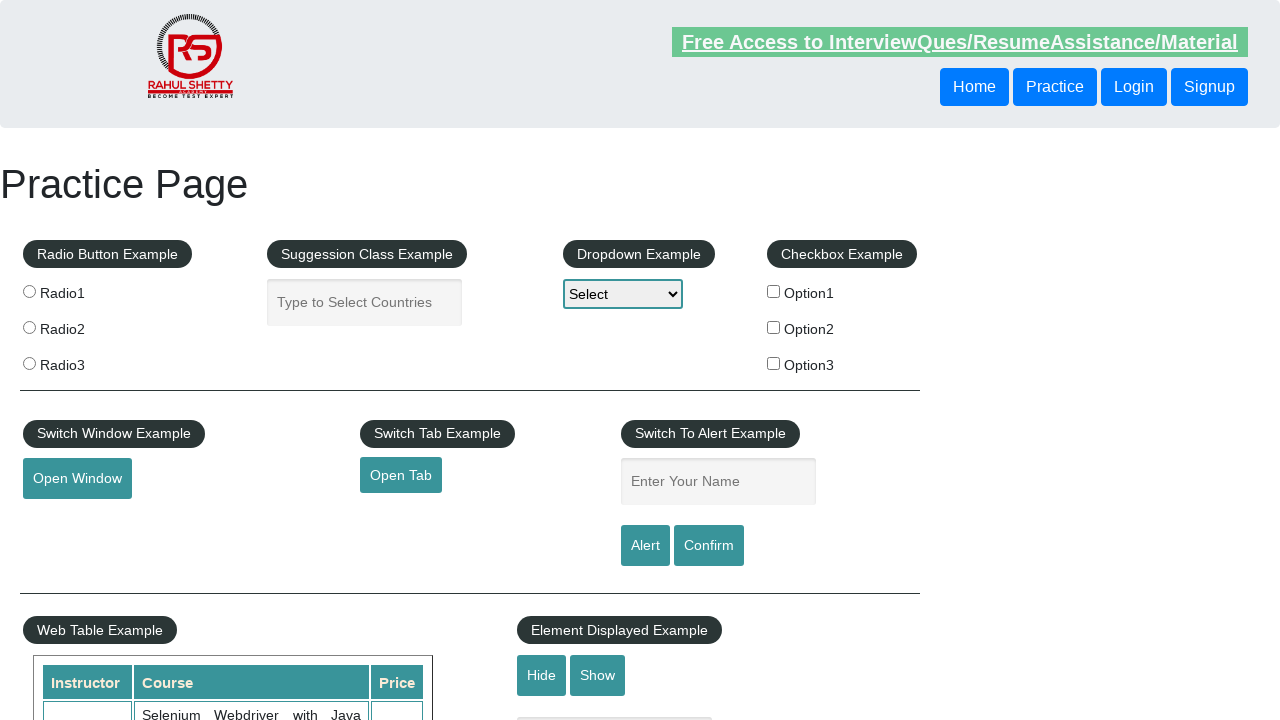

Clicked confirm button again to trigger another JavaScript confirm dialog at (709, 546) on #confirmbtn
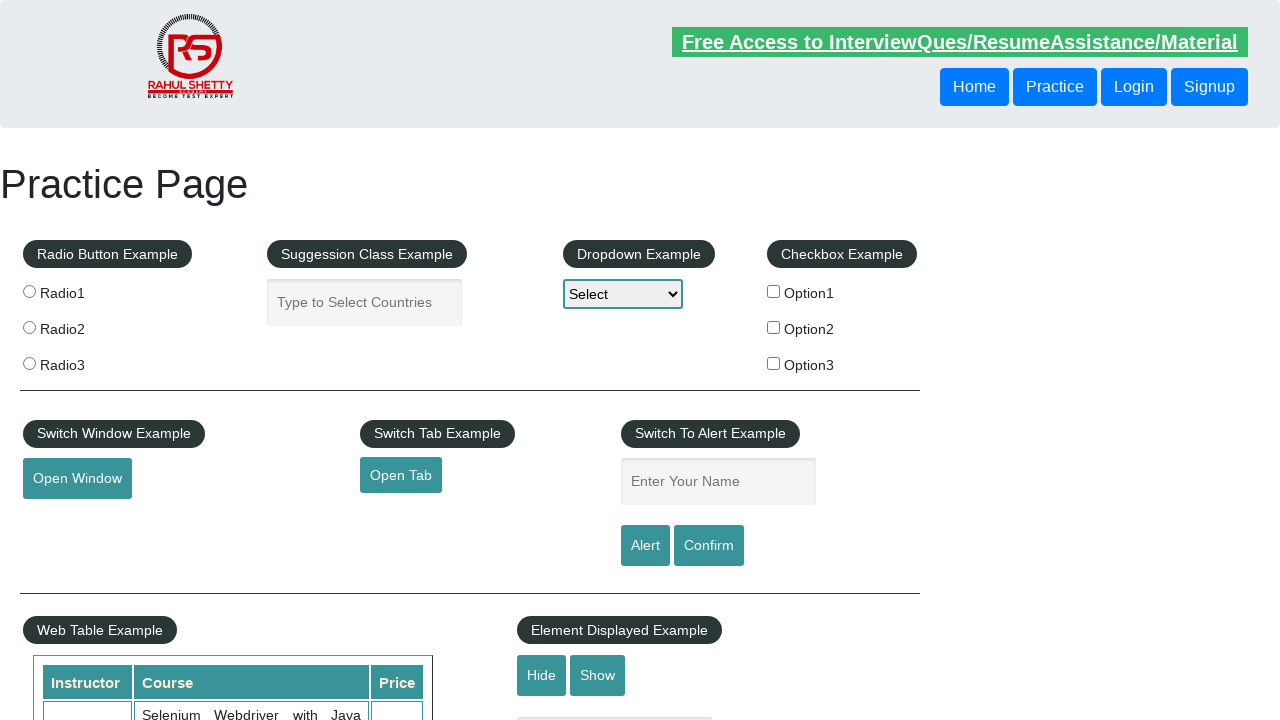

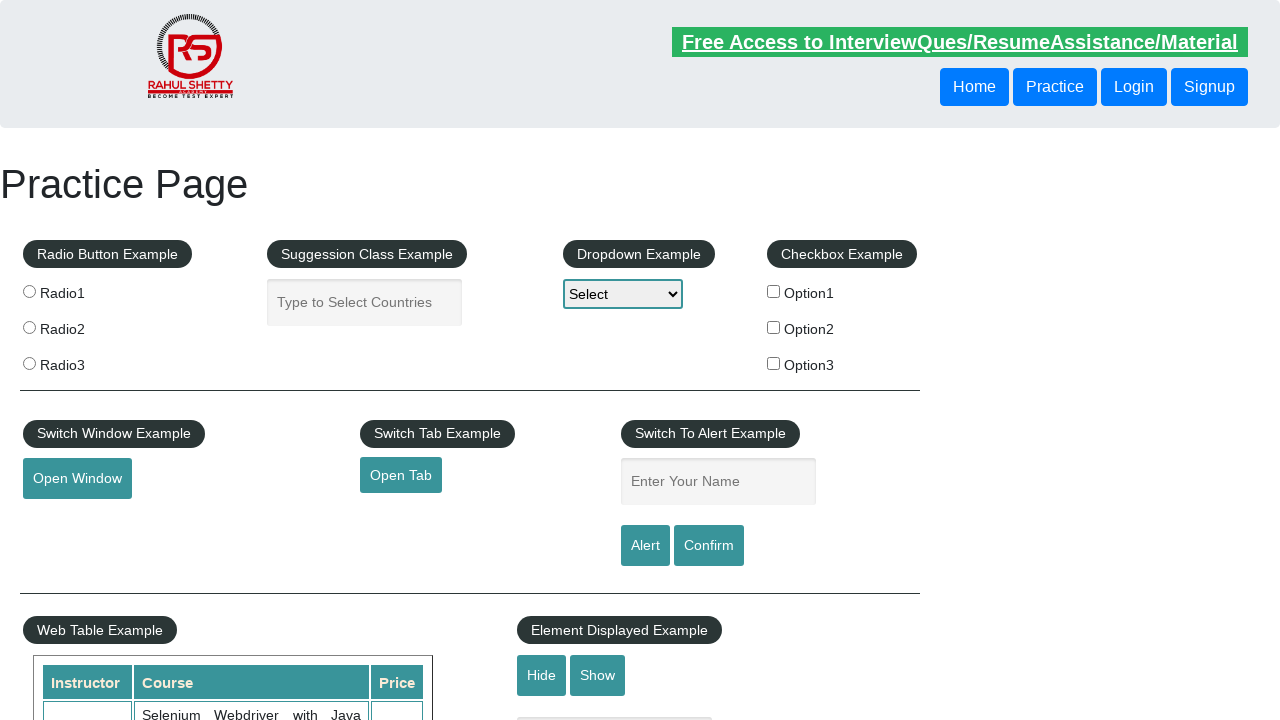